Tests registration form validation when confirmation password does not match the original password

Starting URL: https://alada.vn/tai-khoan/dang-ky.html

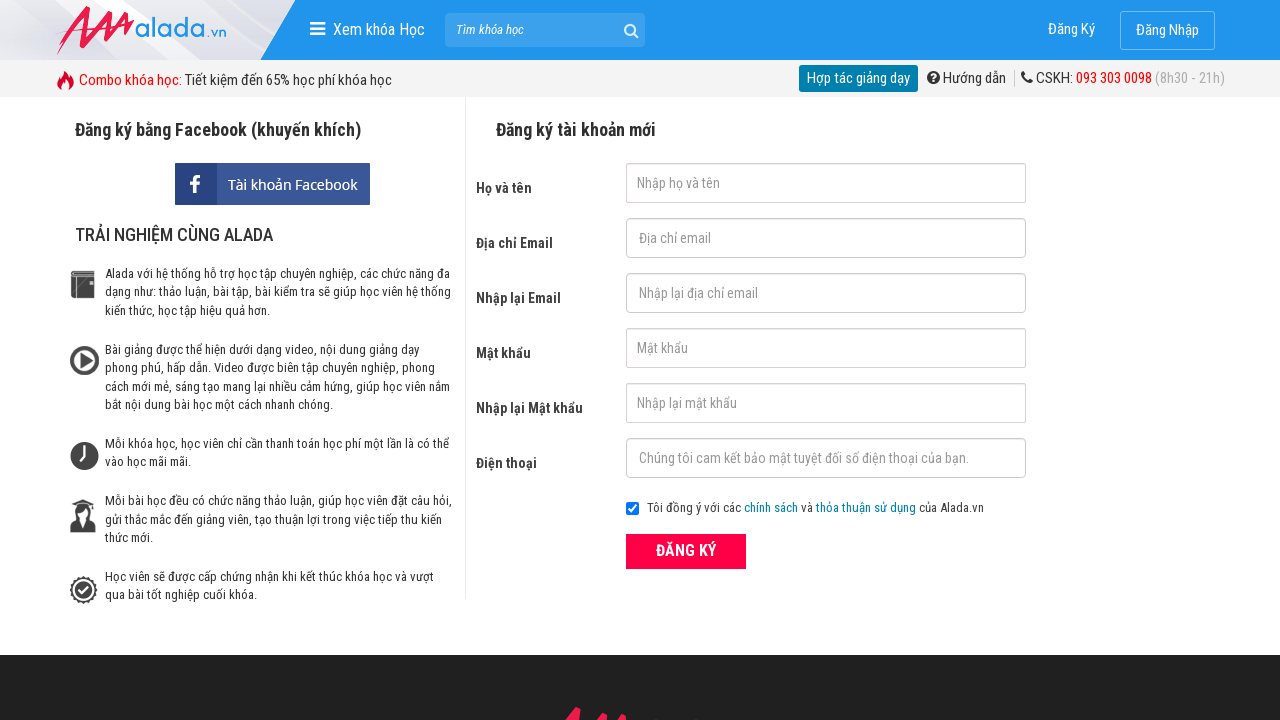

Filled firstname field with 'pham duc test' on #txtFirstname
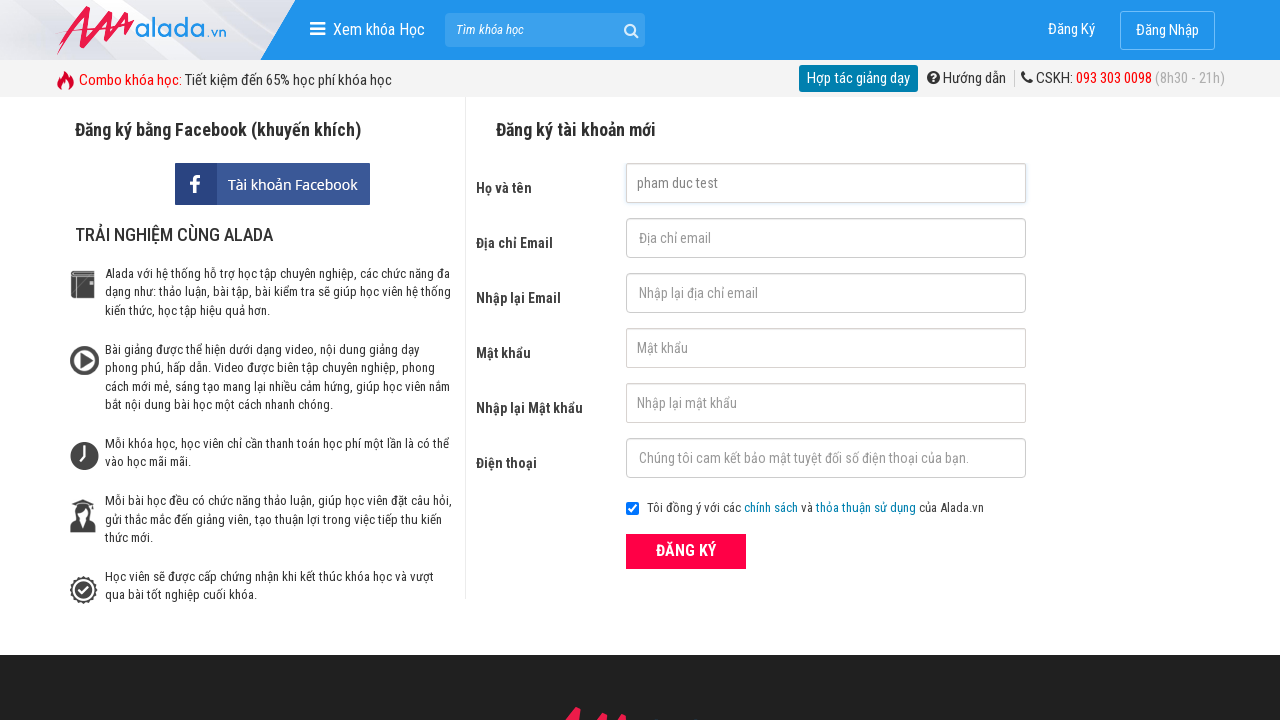

Filled email field with 'another_test@gmail.com' on #txtEmail
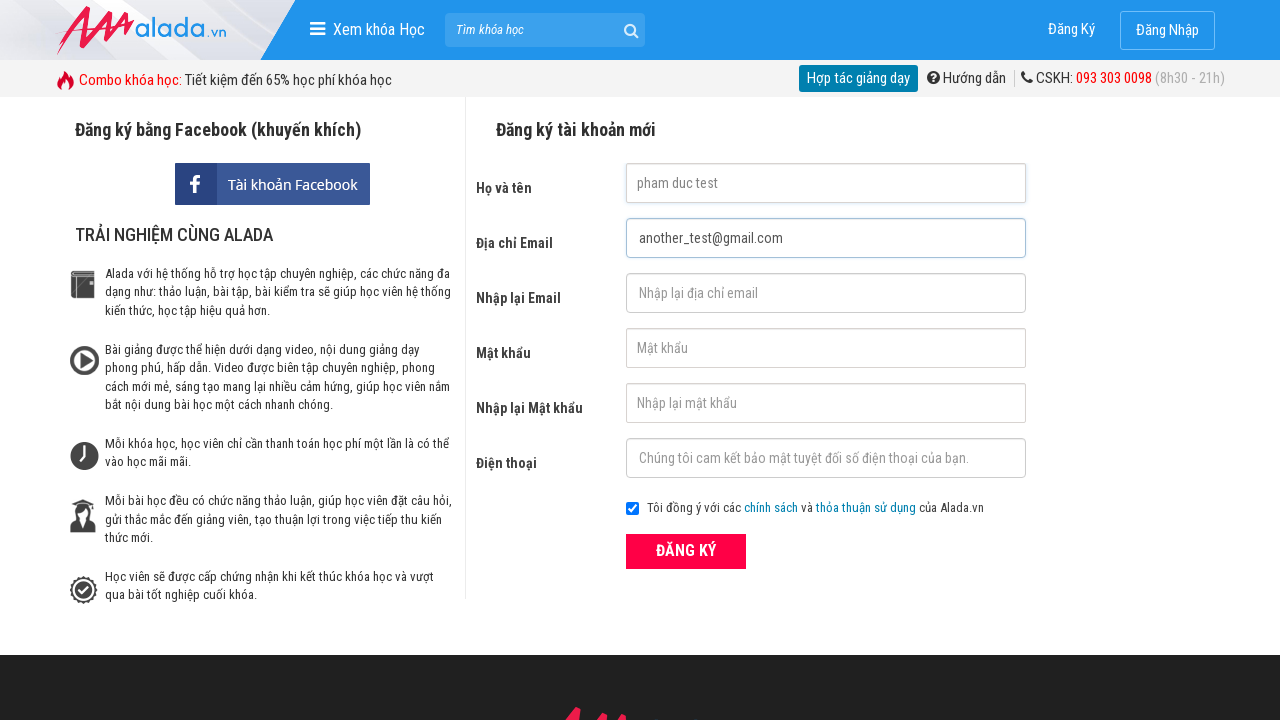

Filled confirm email field with 'another_test@gmail.com' on #txtCEmail
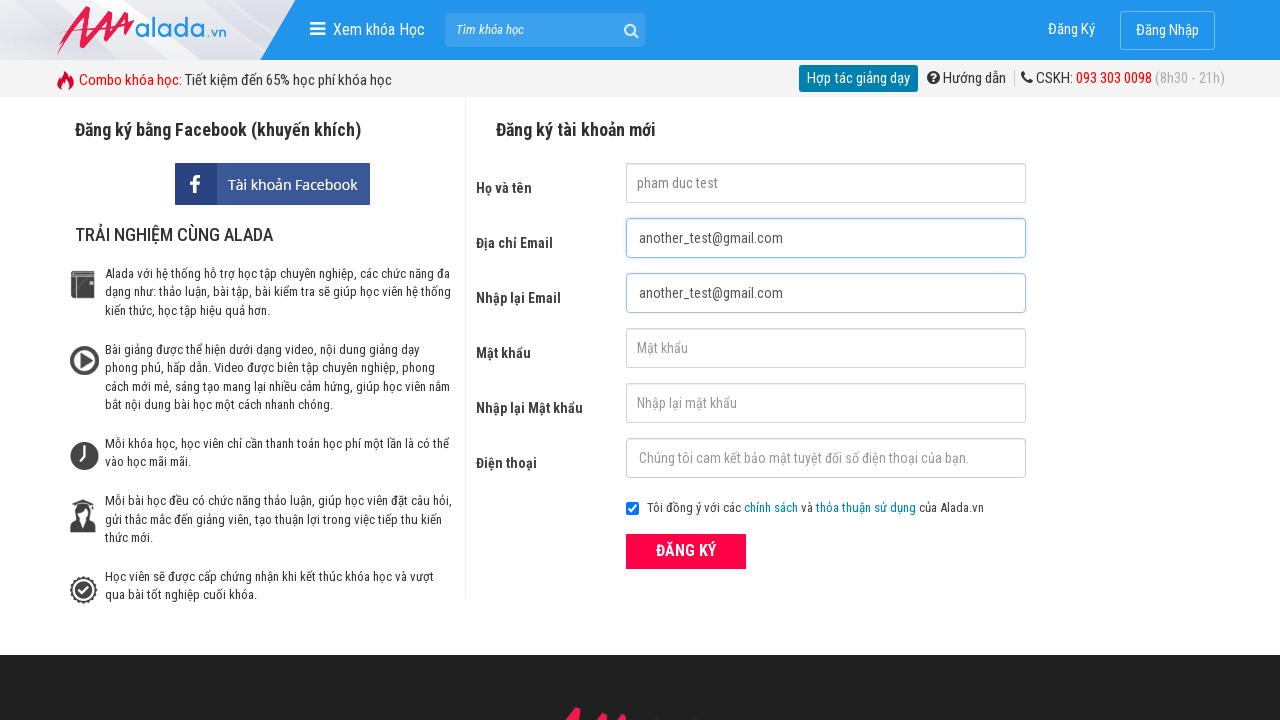

Filled password field with '123456' on #txtPassword
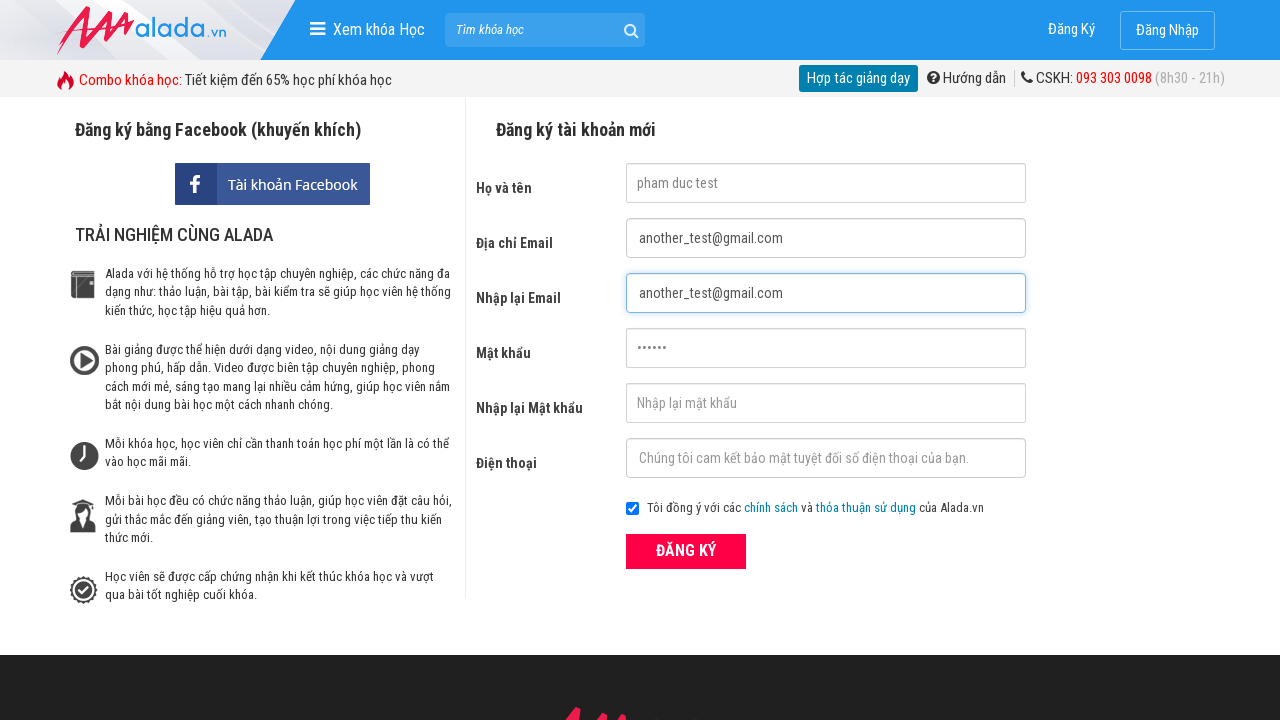

Filled confirm password field with mismatched password '654321' on #txtCPassword
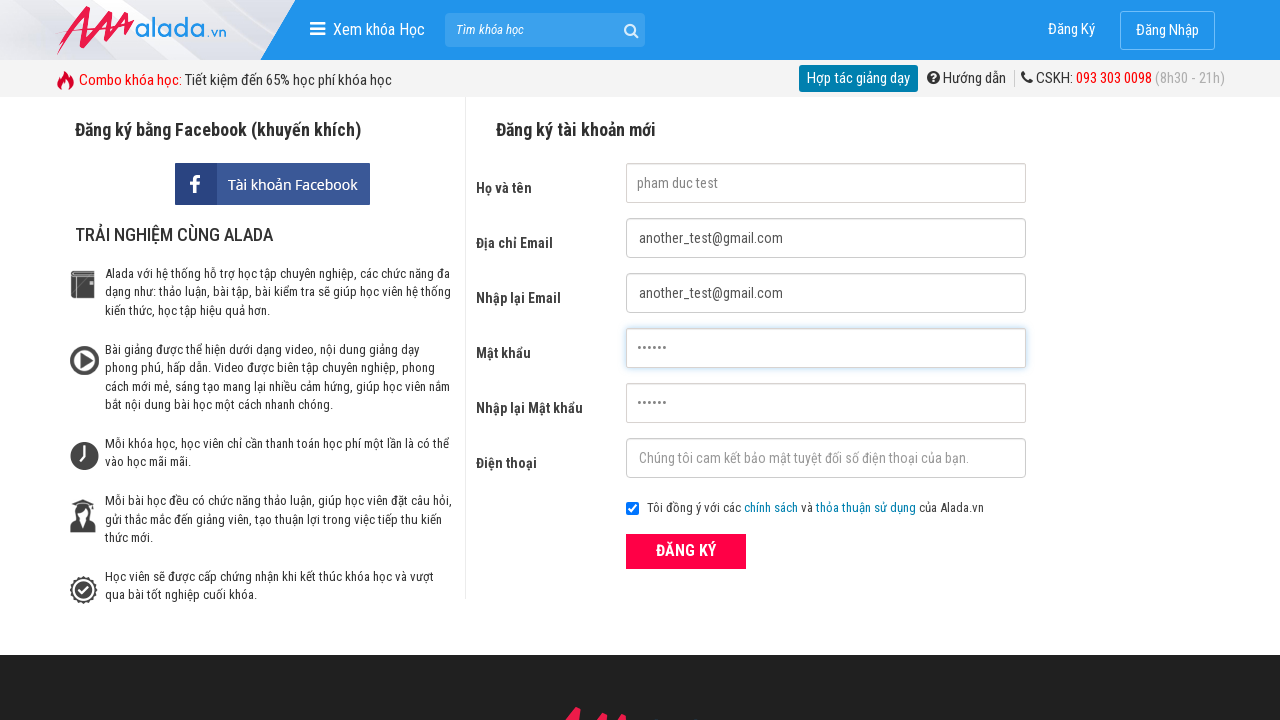

Filled phone field with '0123456789' on #txtPhone
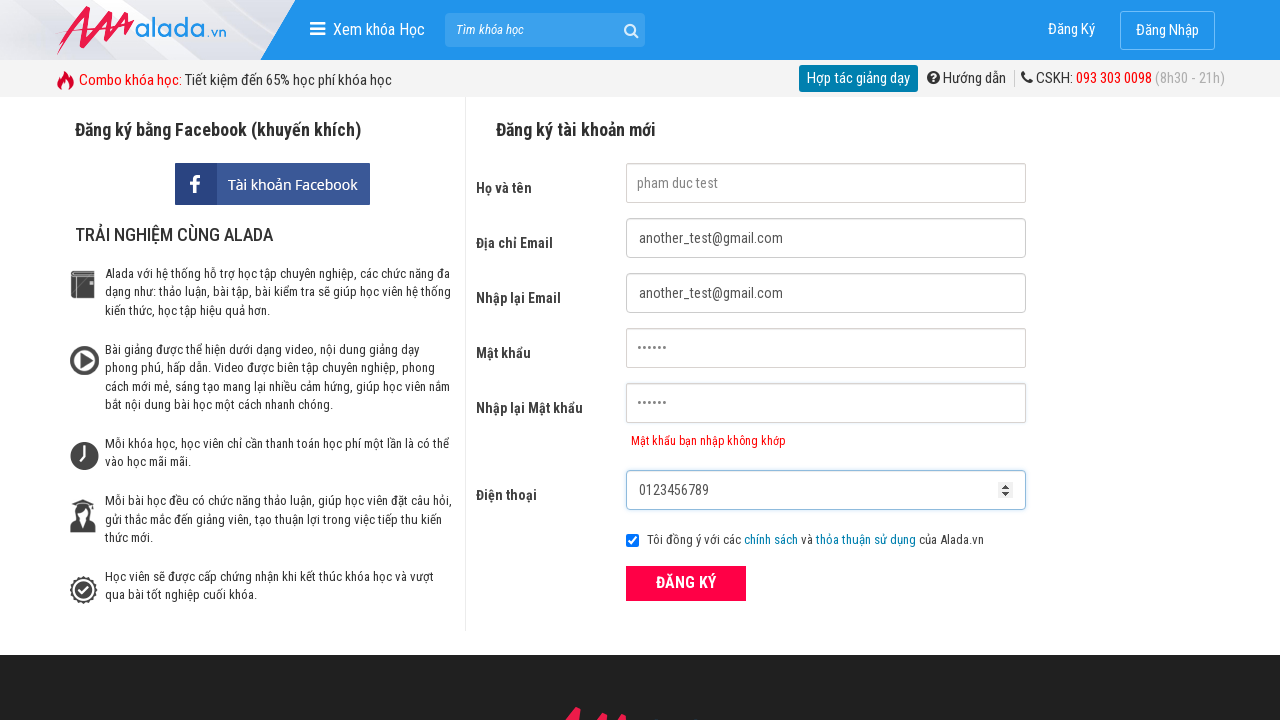

Clicked ĐĂNG KÝ (Register) button at (686, 583) on xpath=//form[@id='frmLogin']//button[text()='ĐĂNG KÝ']
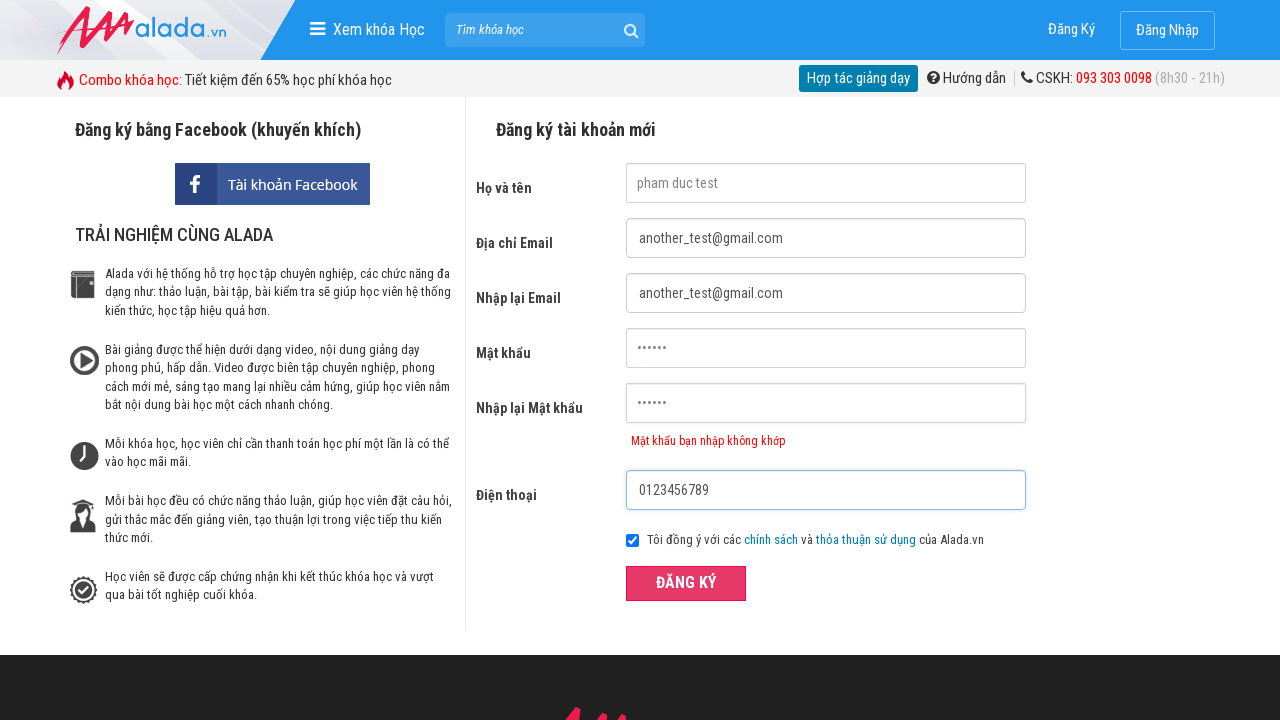

Confirmation password error message appeared, validating mismatched password detection
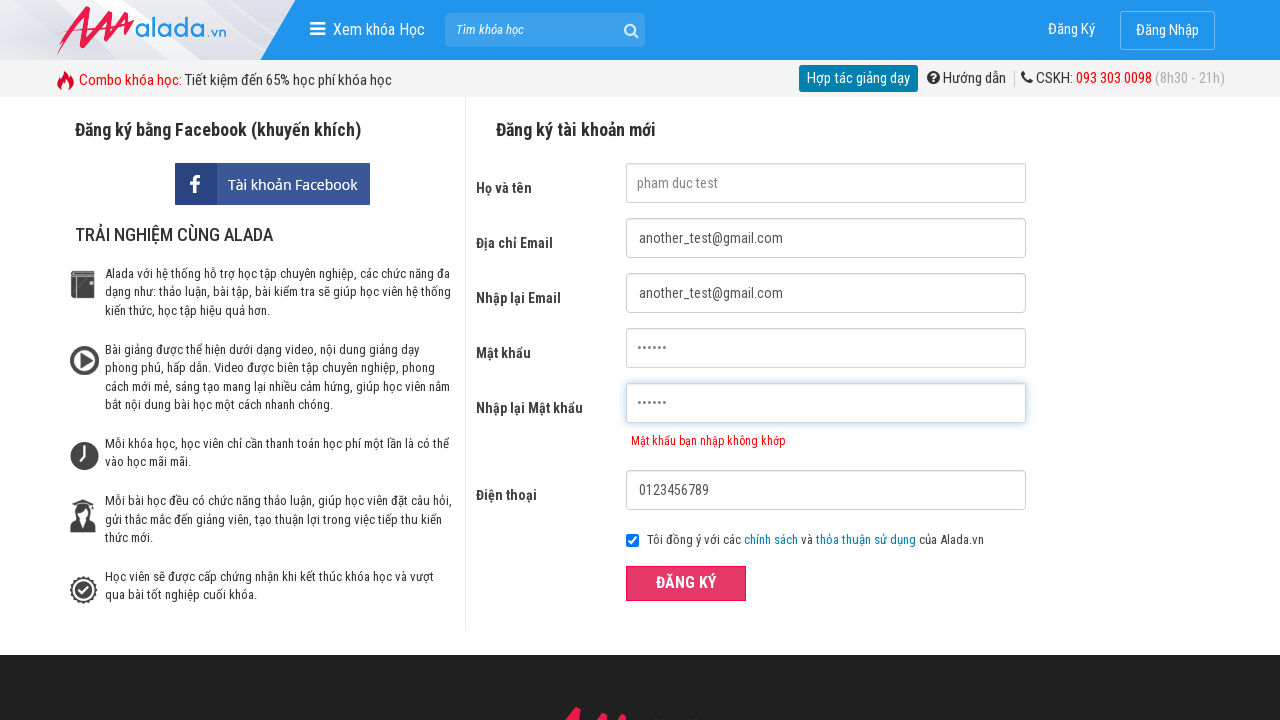

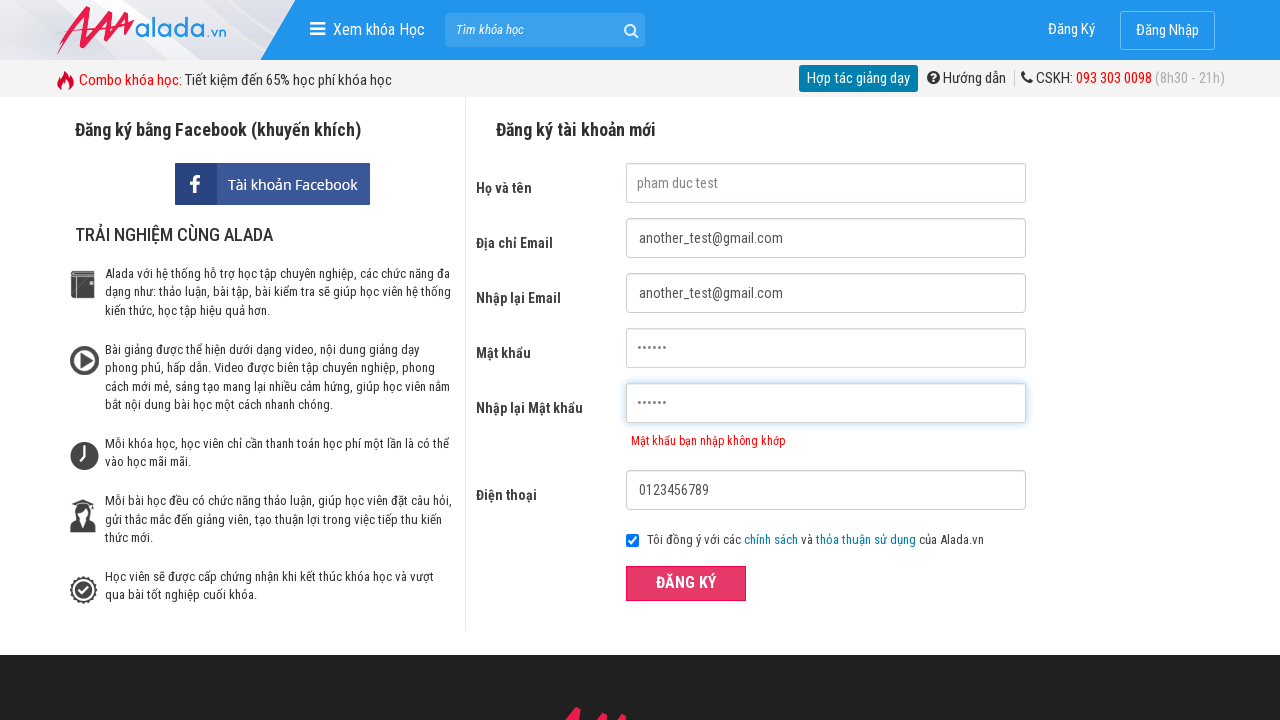